Tests form filling functionality including text inputs, radio buttons, checkboxes, and dropdown selection on a practice form

Starting URL: https://awesomeqa.com/practice.html

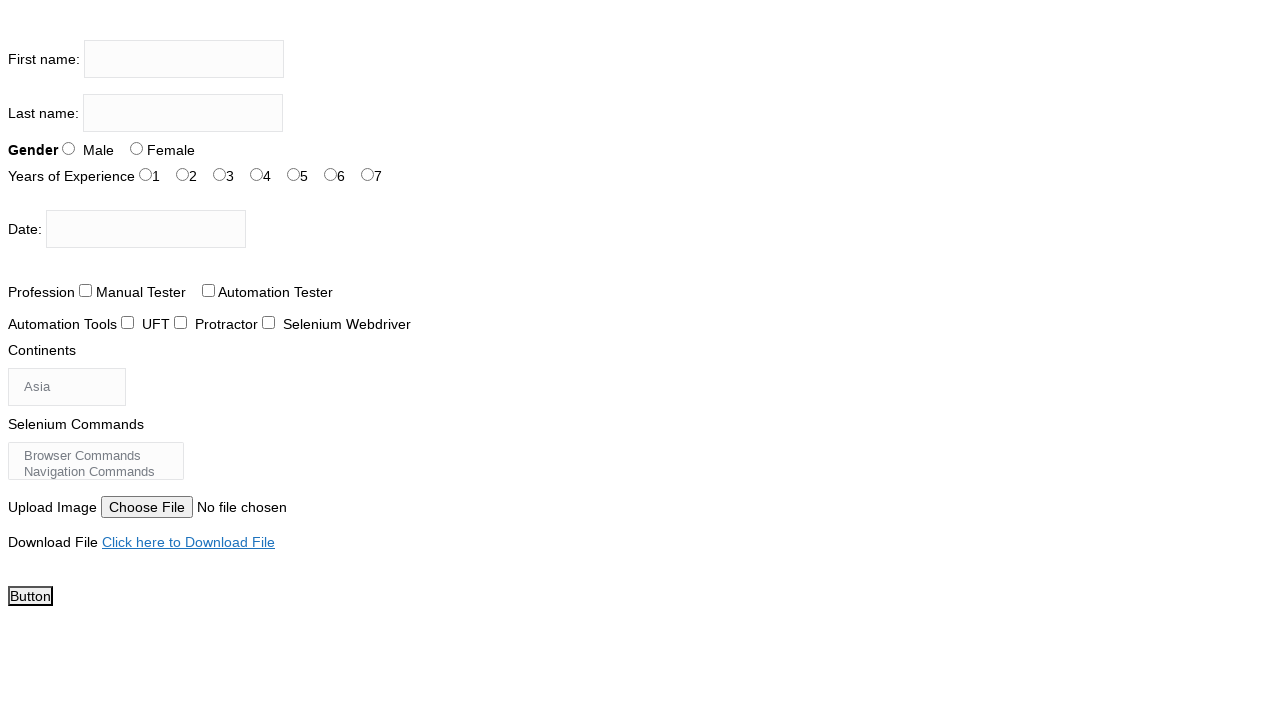

Filled first name field with 'Brad' on input[name='firstname']
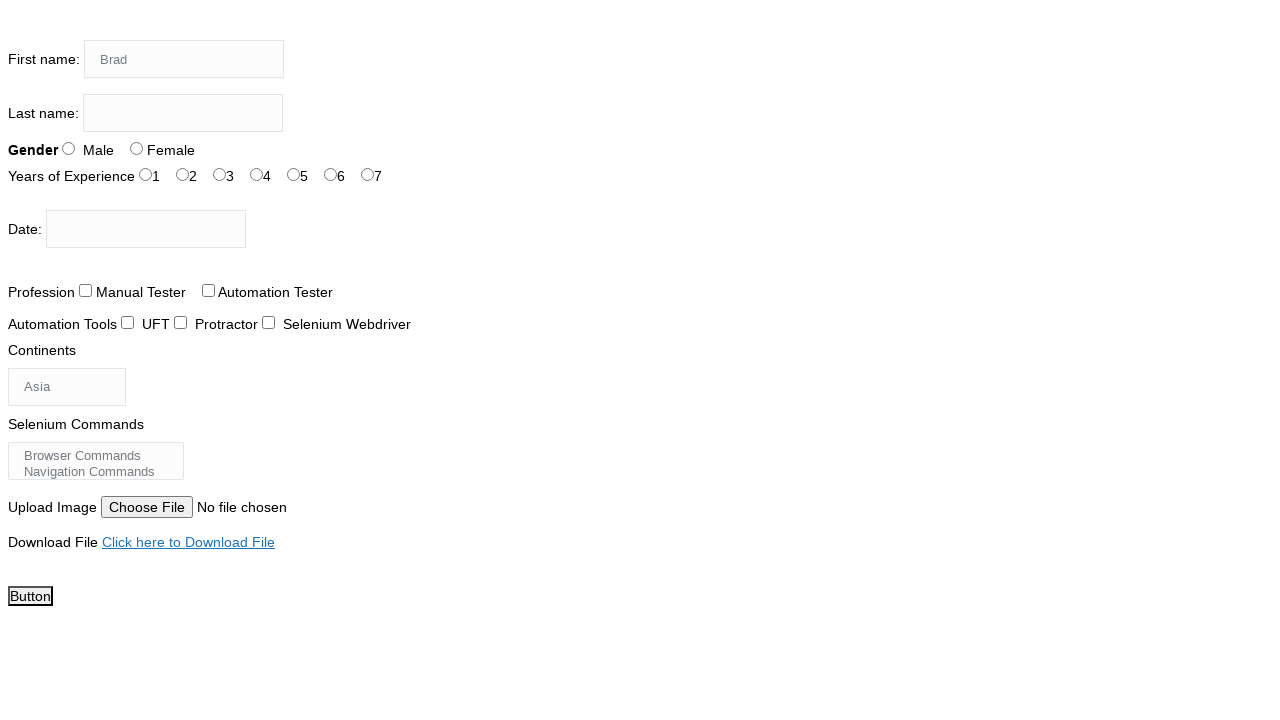

Filled last name field with 'Pitt' on input[name='lastname']
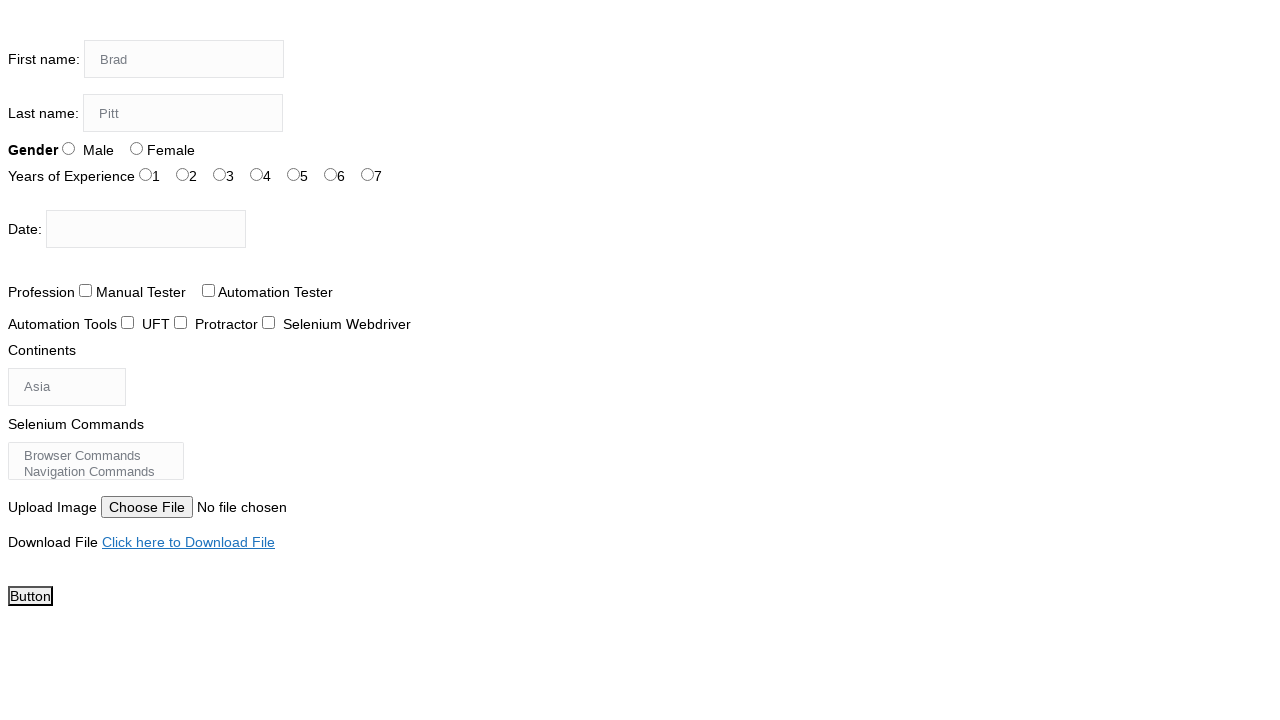

Selected Male gender radio button at (68, 148) on input[value='Male']
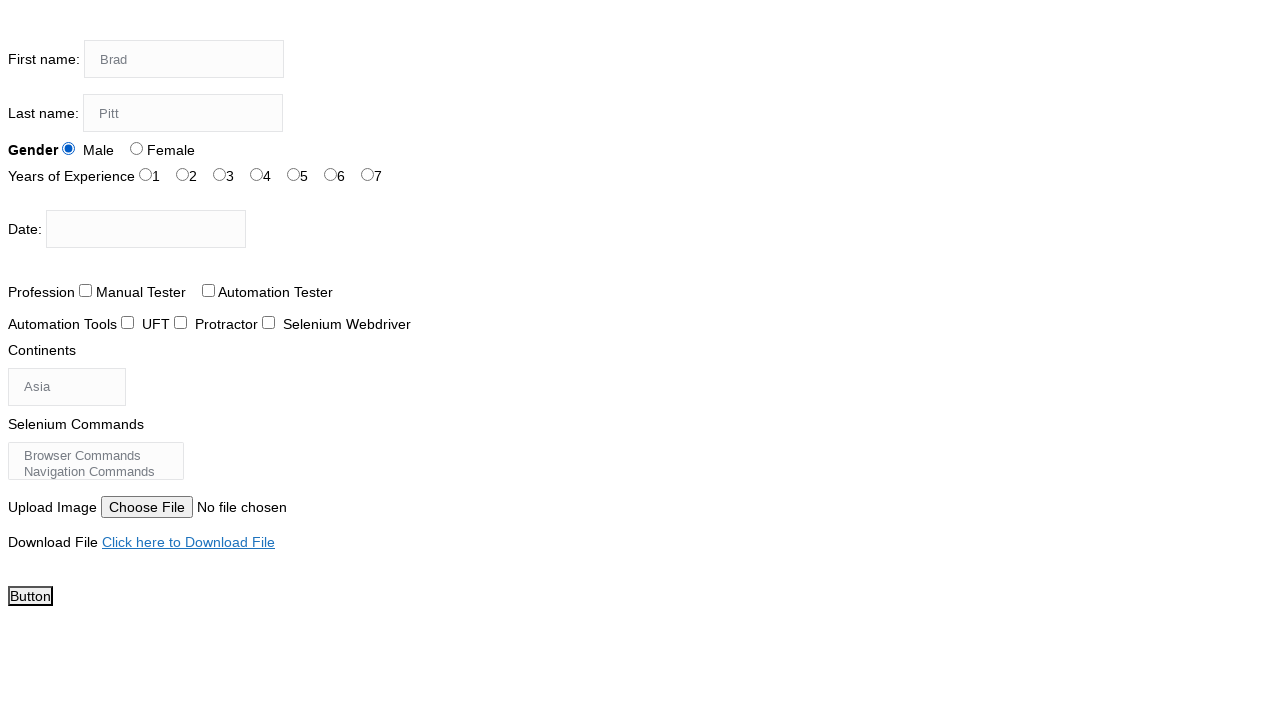

Selected 3 years of experience at (220, 174) on input[value='3']
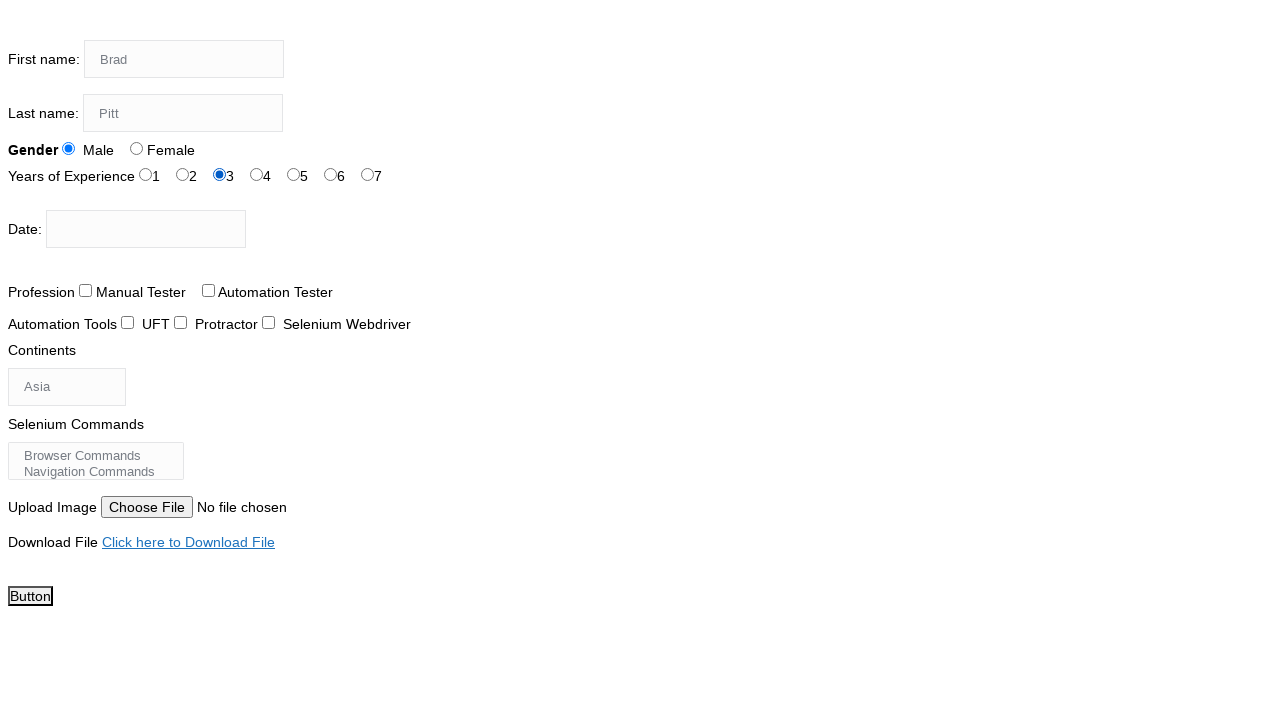

Checked Automation Tester profession checkbox at (208, 290) on input[value='Automation Tester']
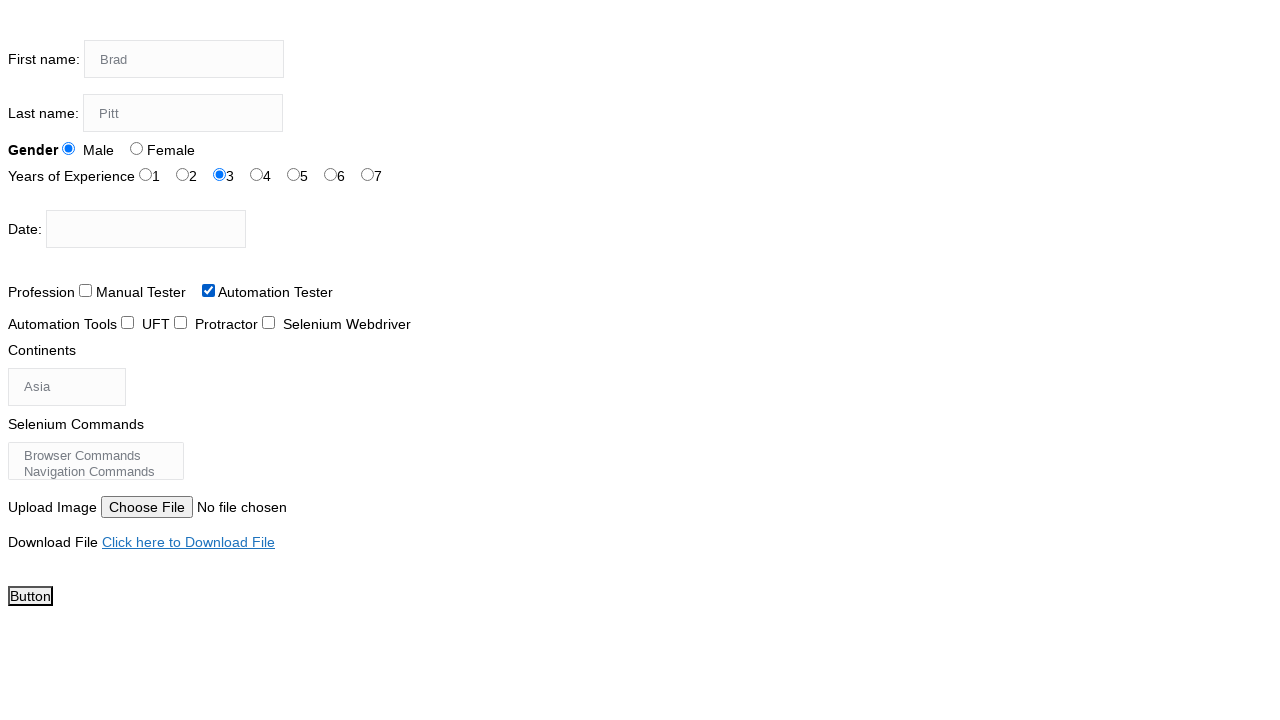

Selected Australia from continents dropdown on select#continents
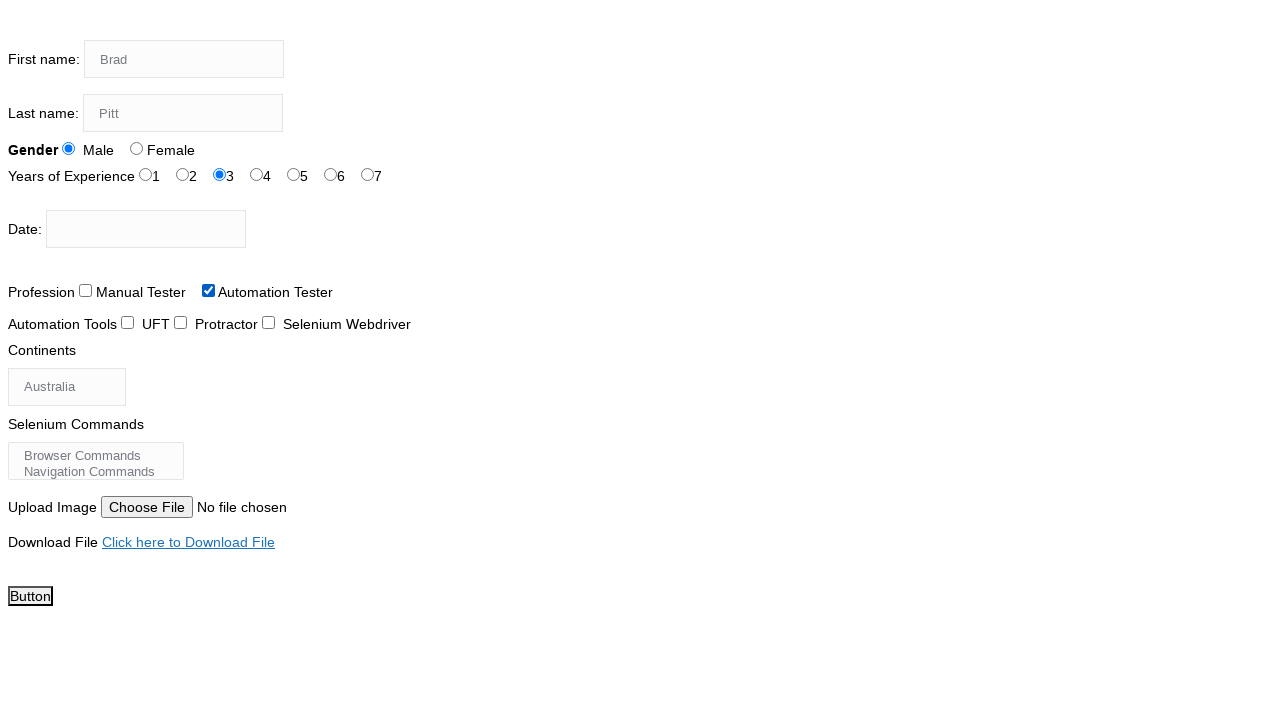

Waited 1000ms for form to be filled
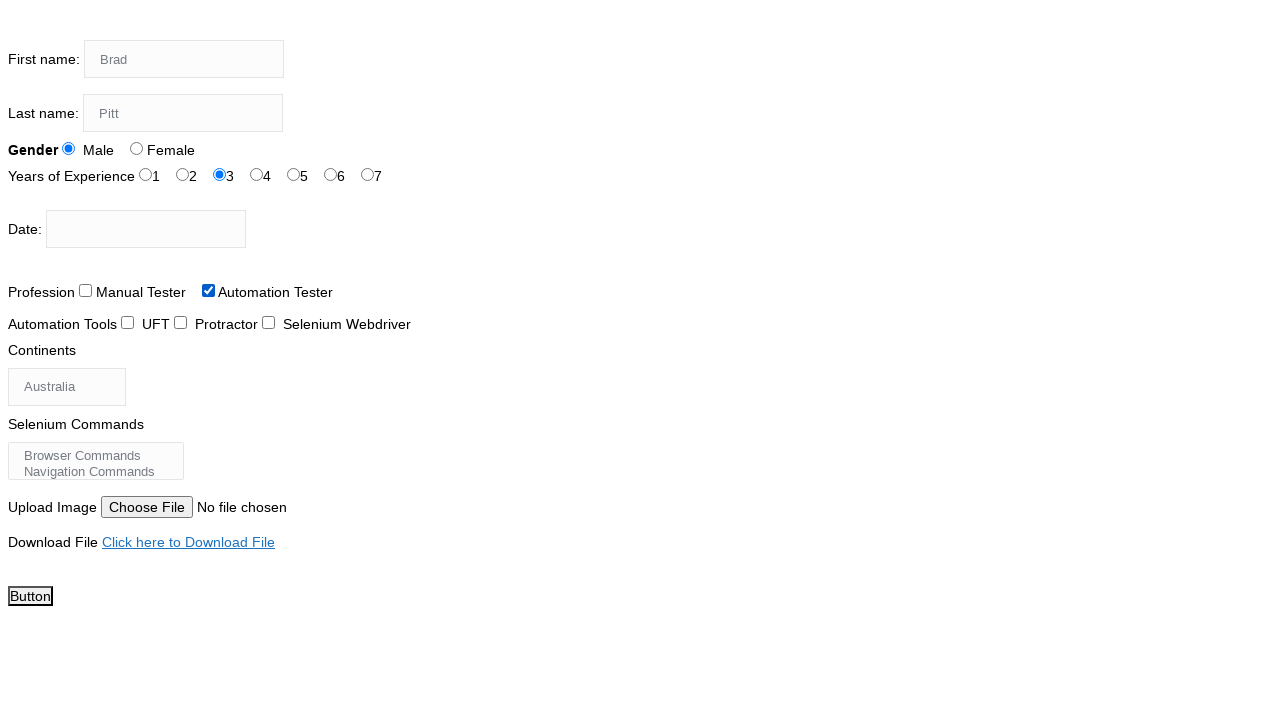

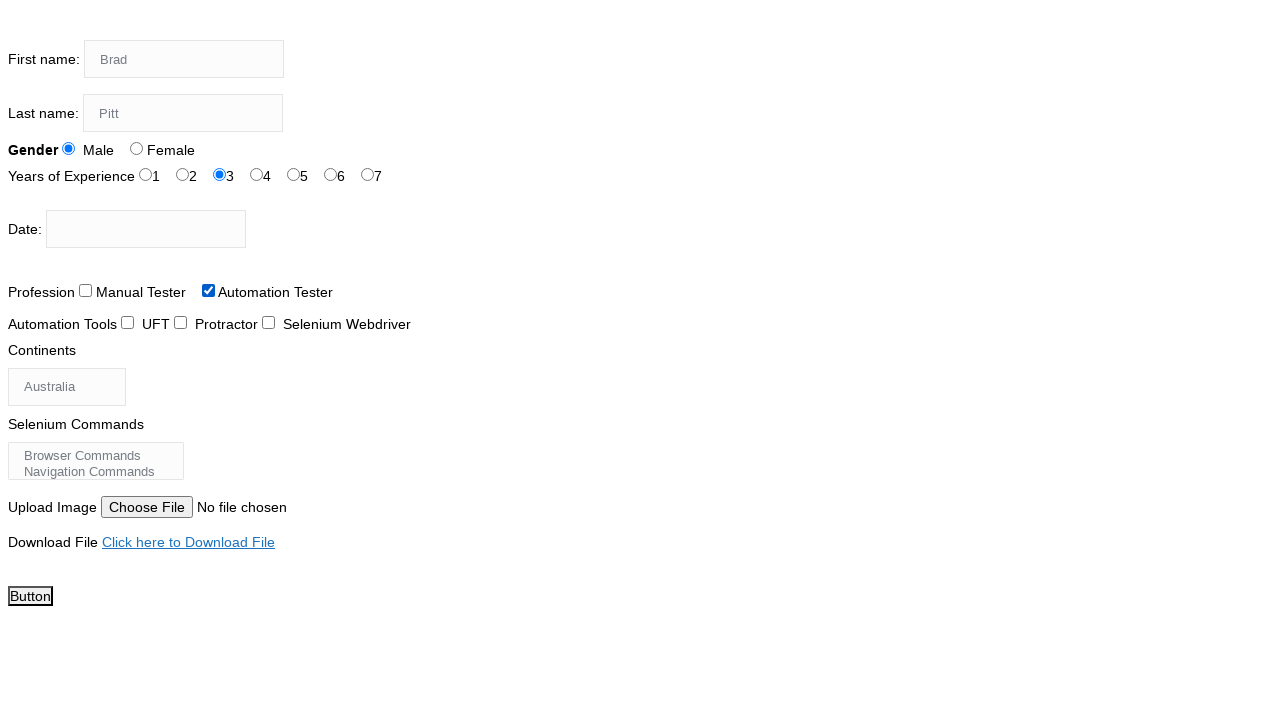